Tests the random user generator website by clicking on the name and email labels to display different user information fields

Starting URL: https://randomuser.me/

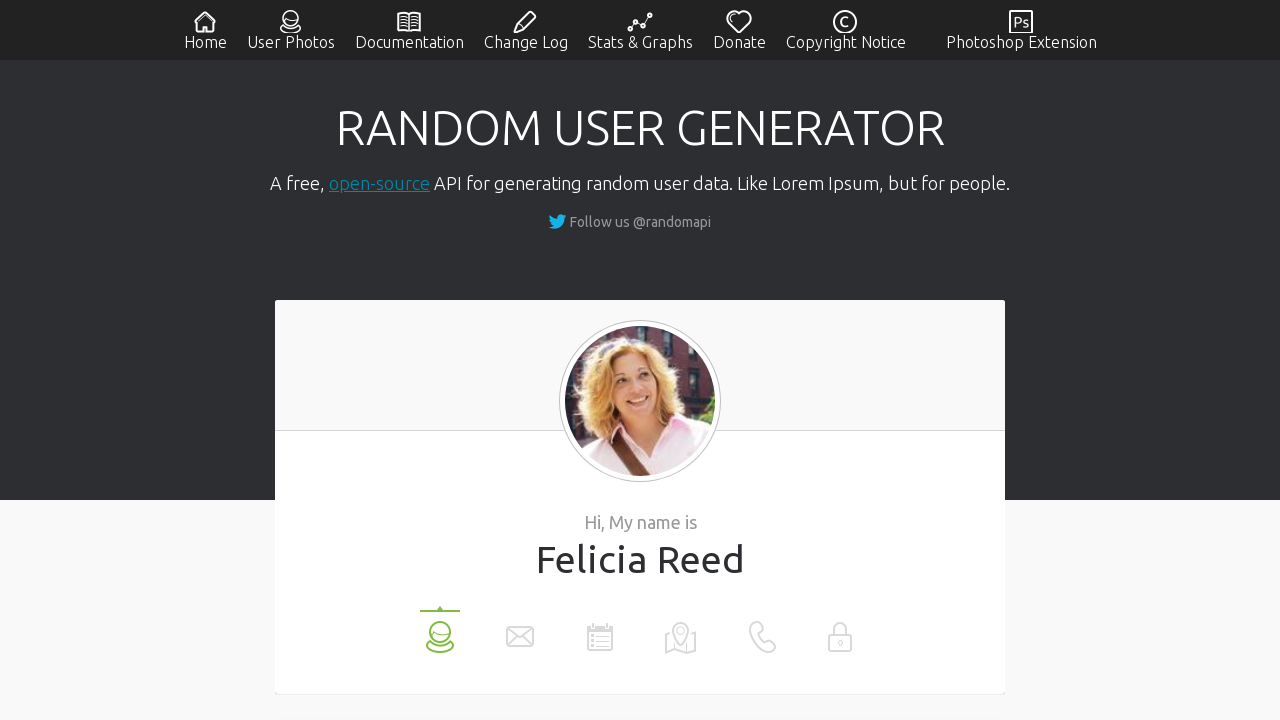

Navigated to Random User Generator website
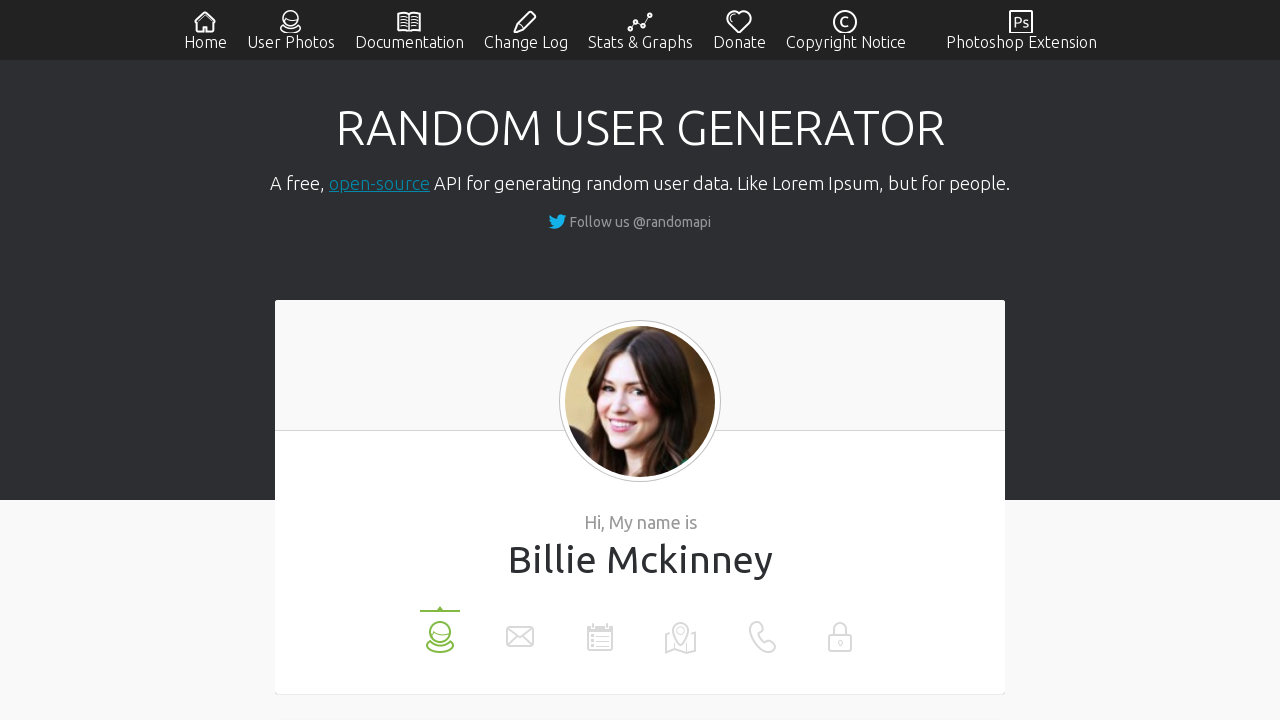

Name label element loaded on page
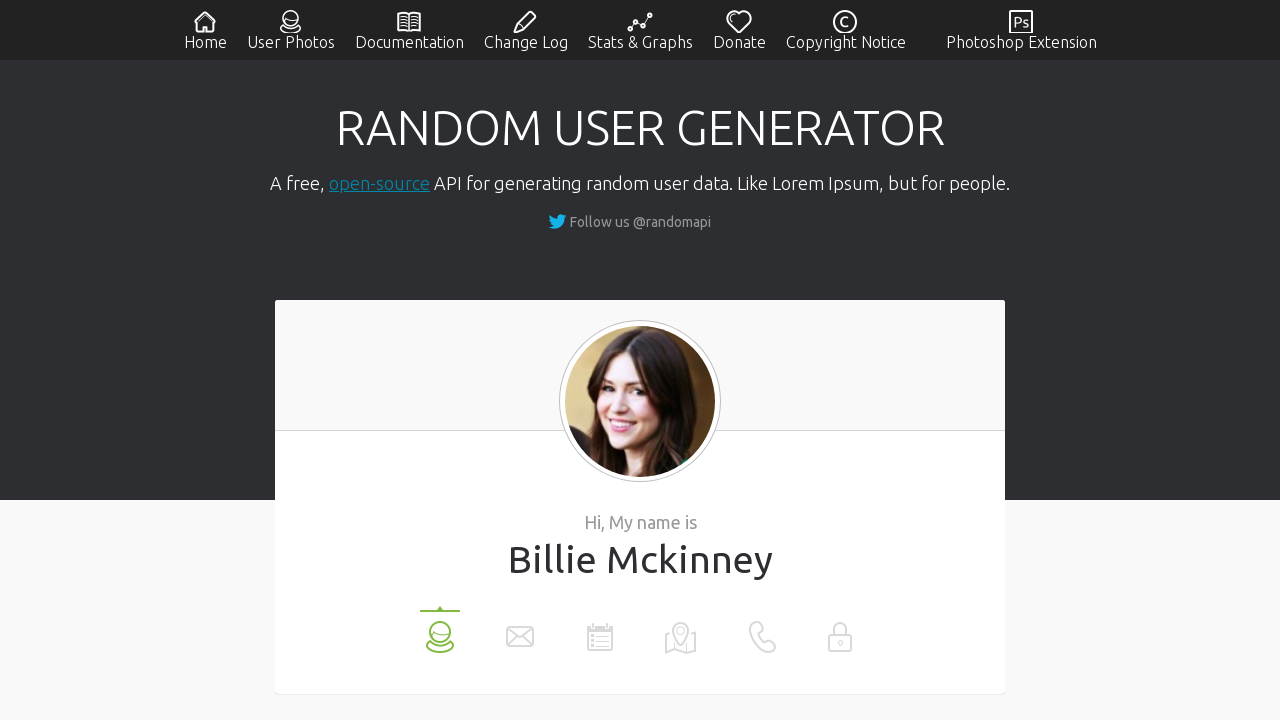

Clicked on name label to display user name at (440, 630) on xpath=//li[@data-label='name']
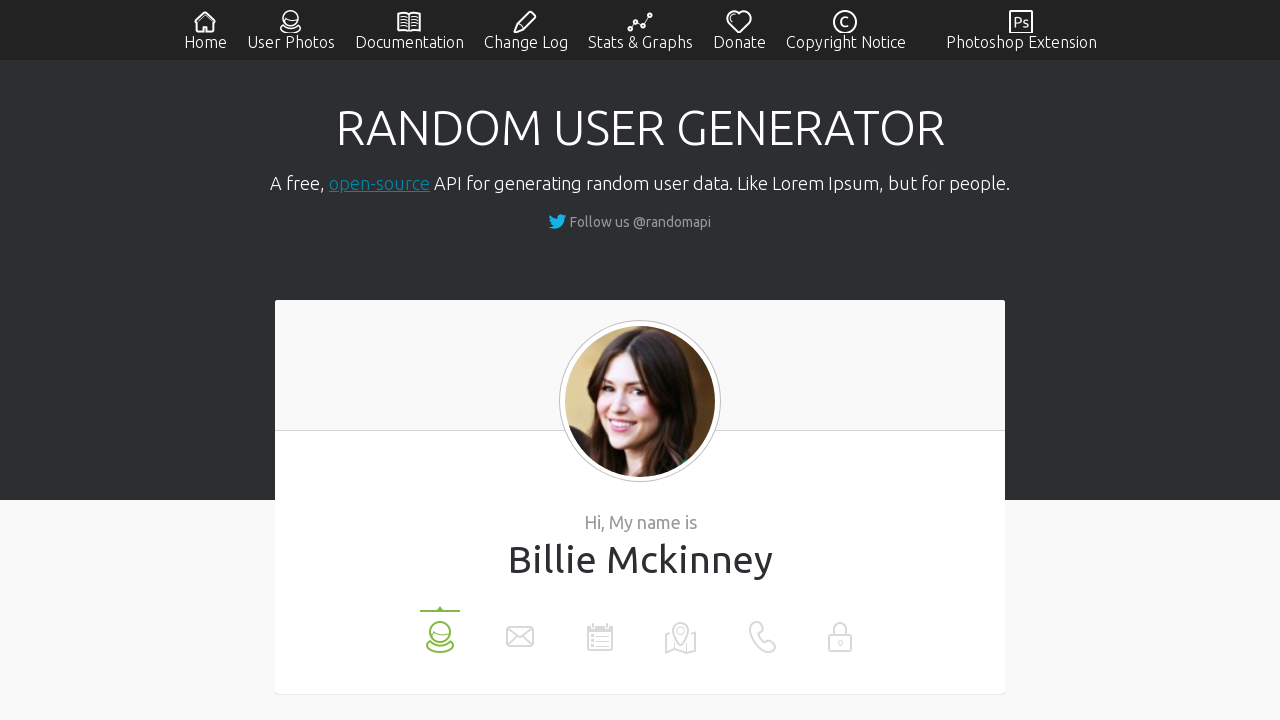

User name value displayed
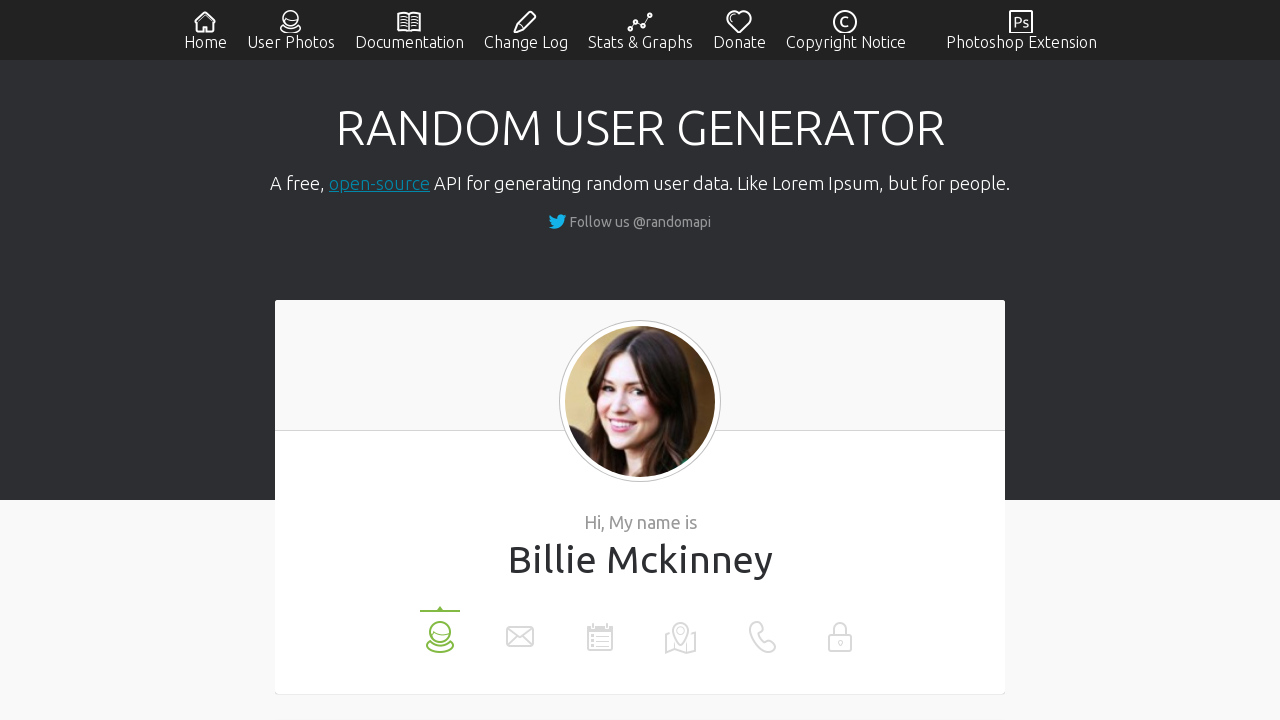

Clicked on email label to display user email at (520, 630) on xpath=//li[@data-label='email']
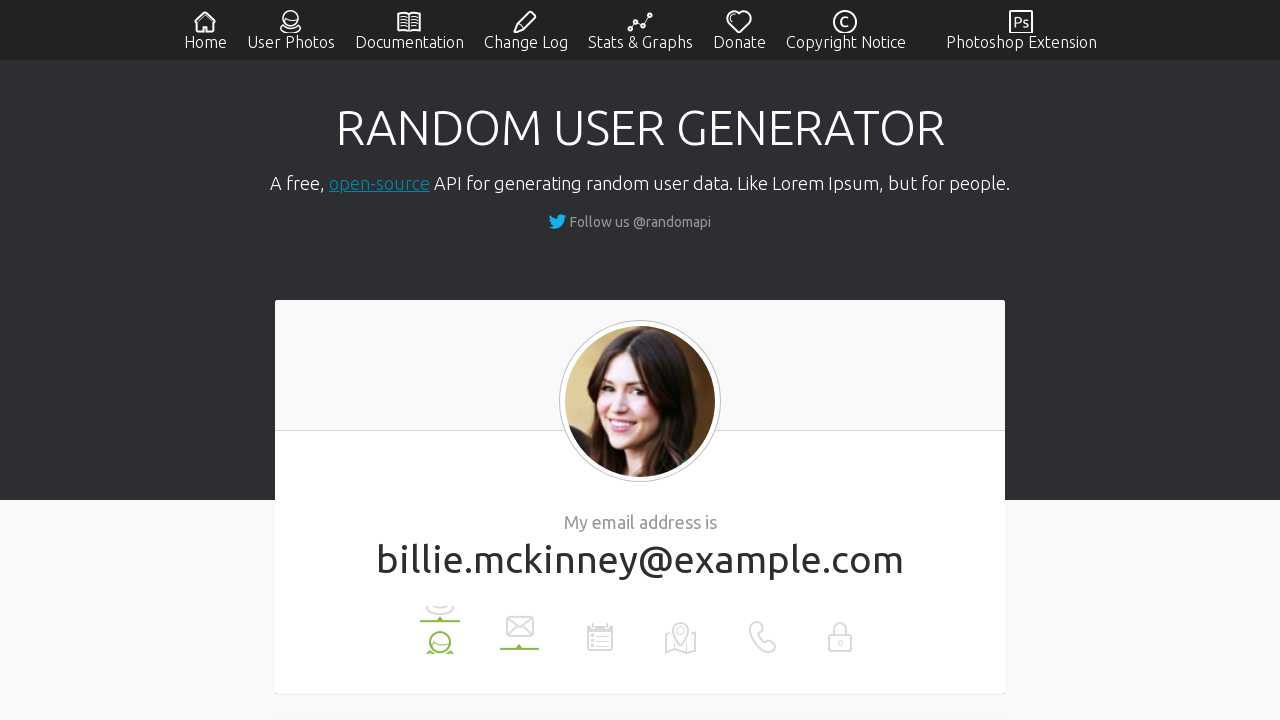

User email value displayed
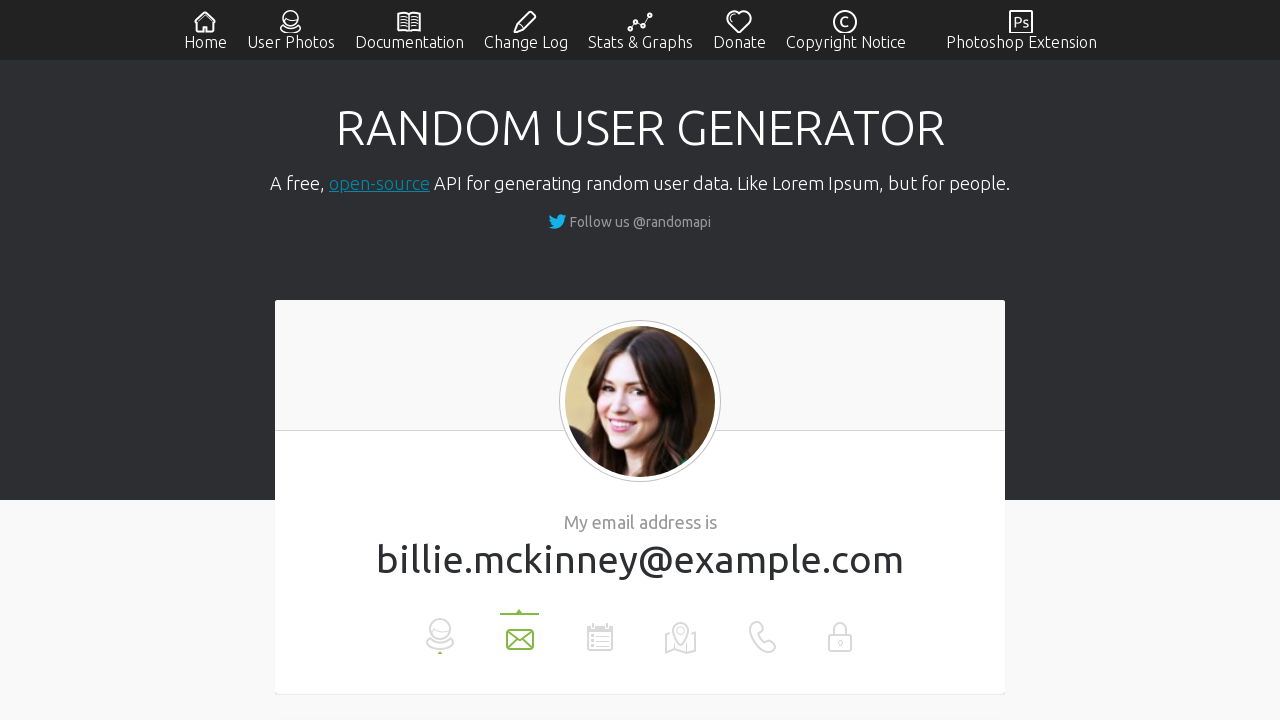

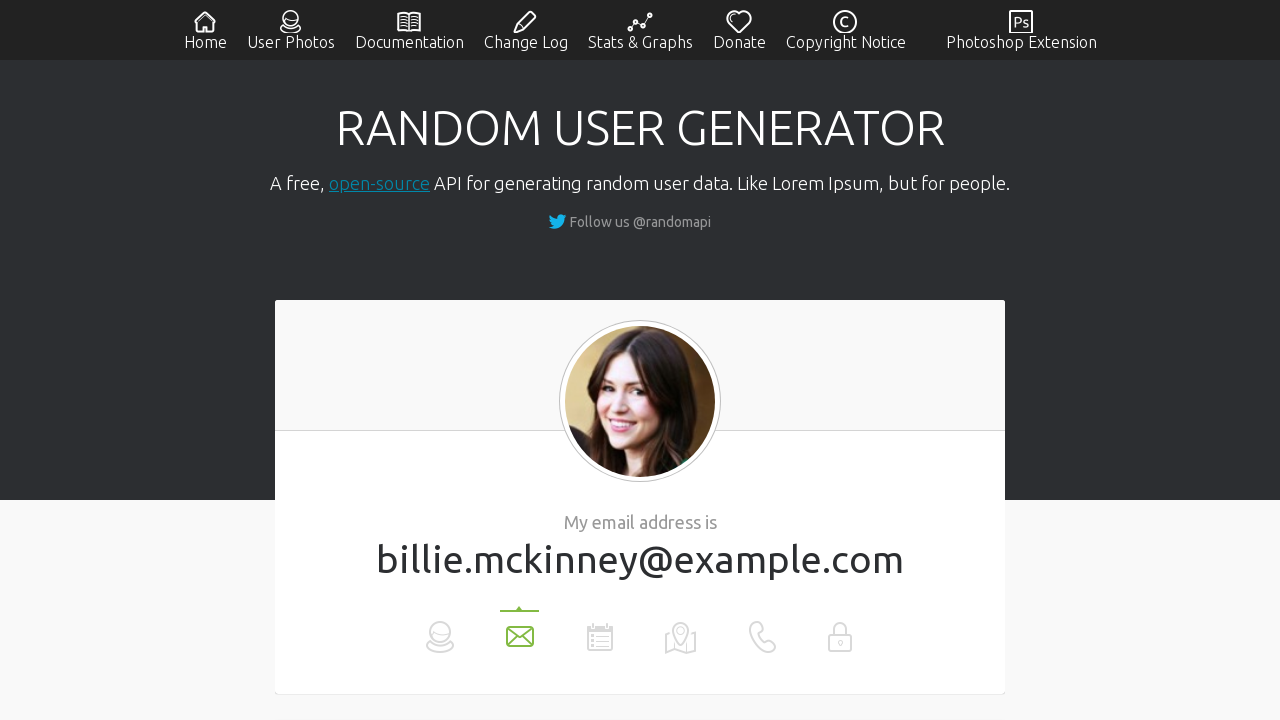